Tests that the OrangeHRM demo page has the correct title by verifying the page title equals "OrangeHRM"

Starting URL: https://opensource-demo.orangehrmlive.com/

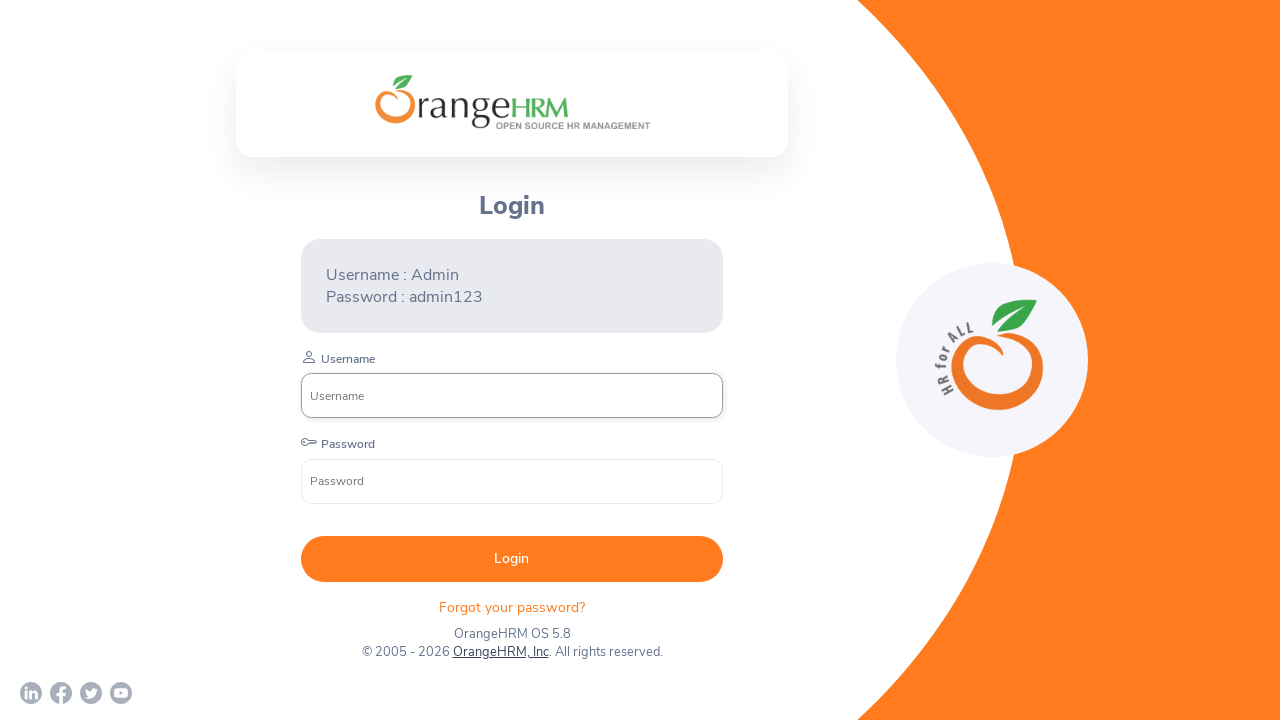

Waited for page to reach domcontentloaded state
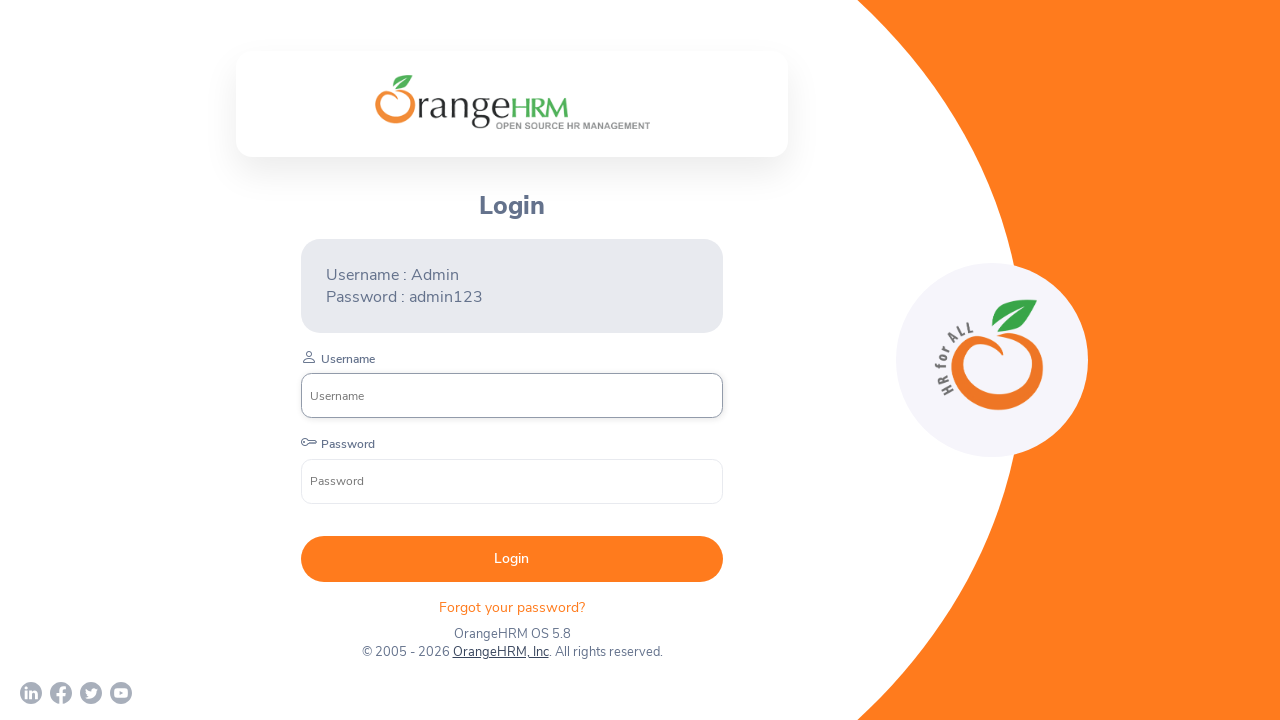

Retrieved page title: 'OrangeHRM'
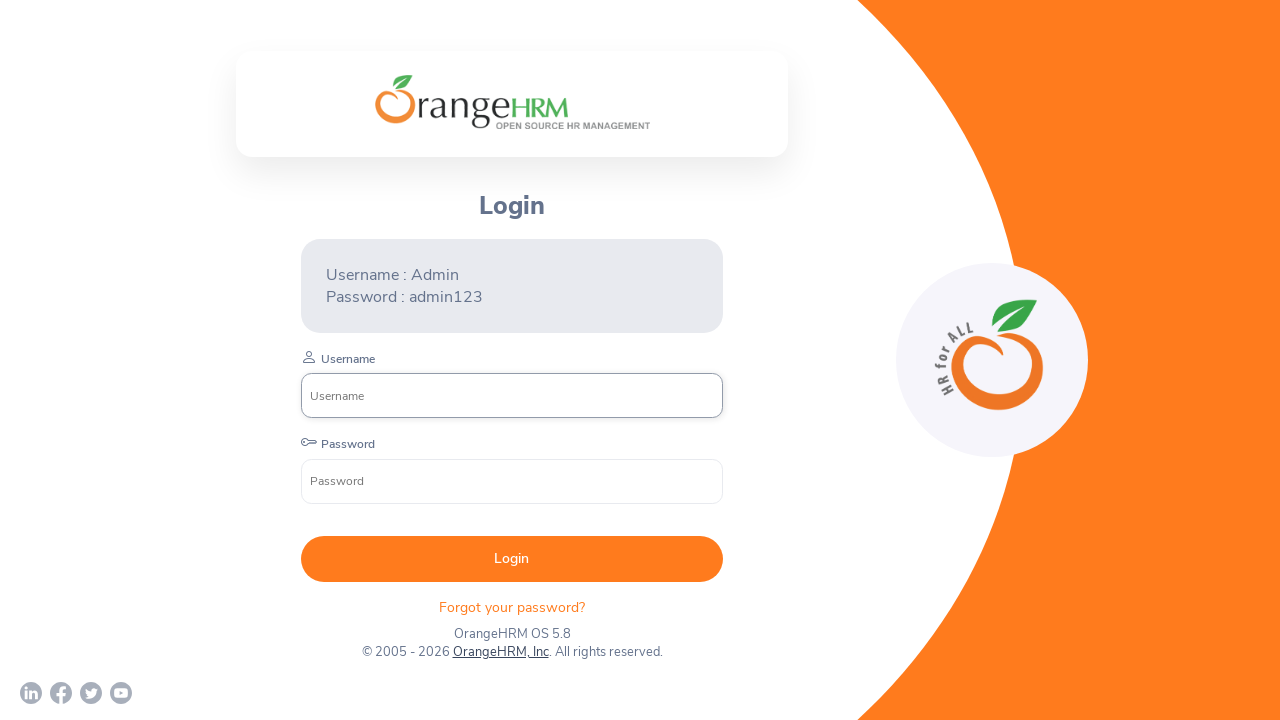

Verified page title equals 'OrangeHRM'
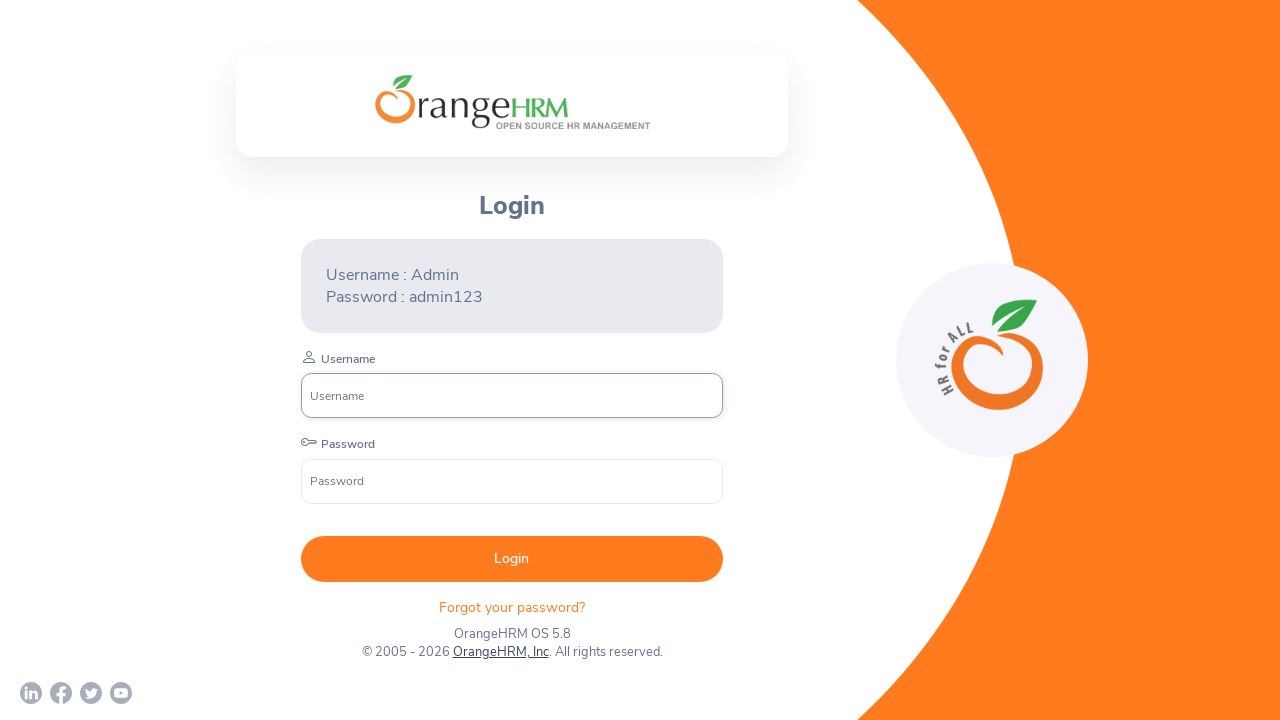

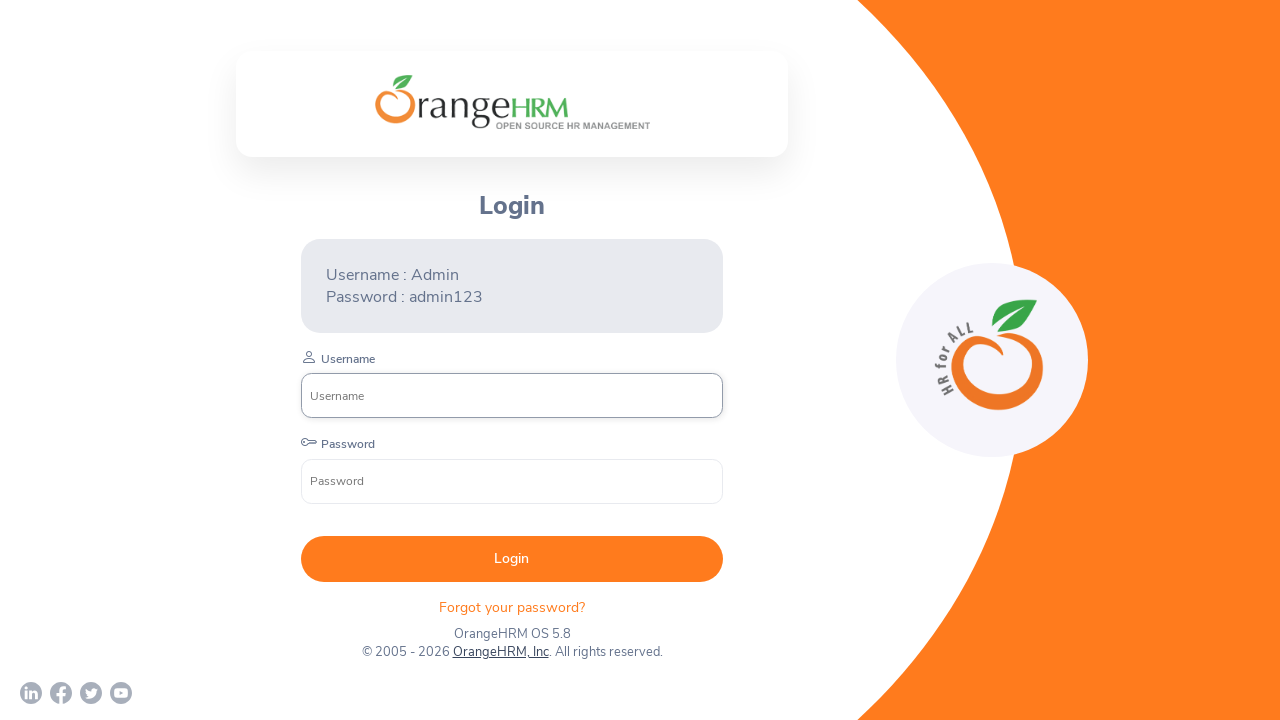